Tests ASOS search functionality by entering "skirt" in the search bar and verifying the search results page displays the correct search term

Starting URL: https://www.asos.com/us/

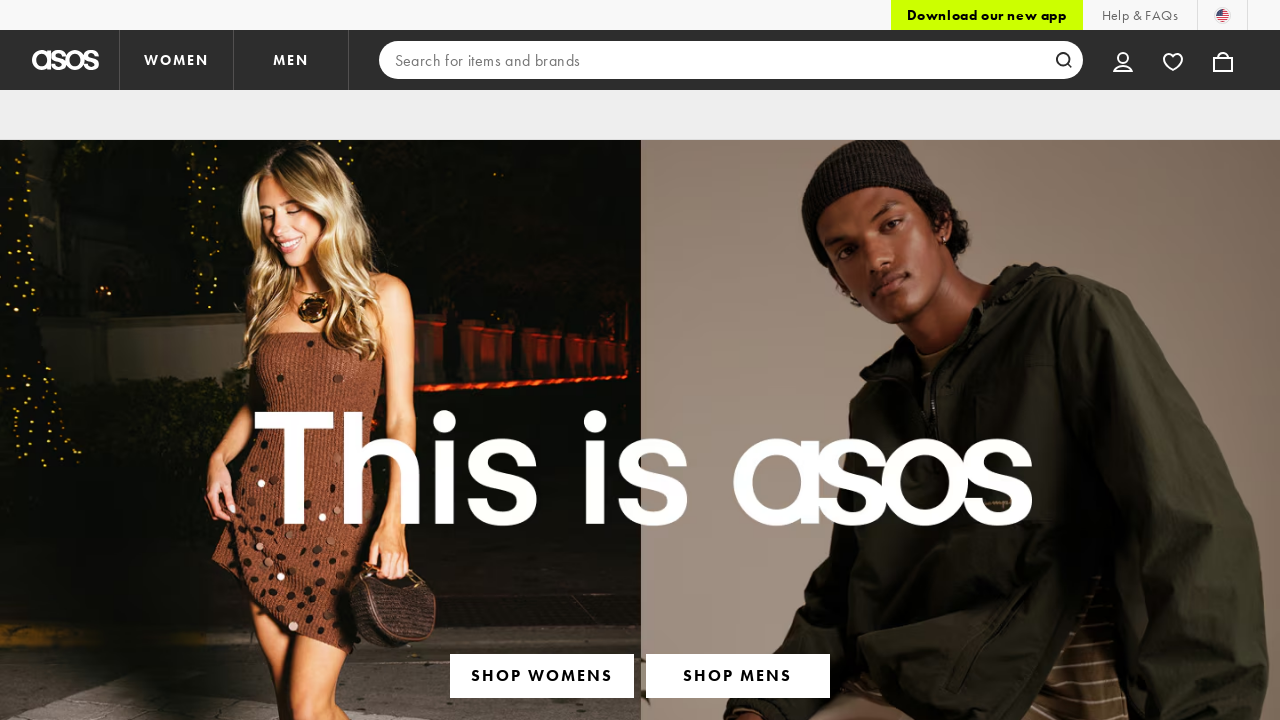

Filled search bar with 'skirt' on input[type='search']
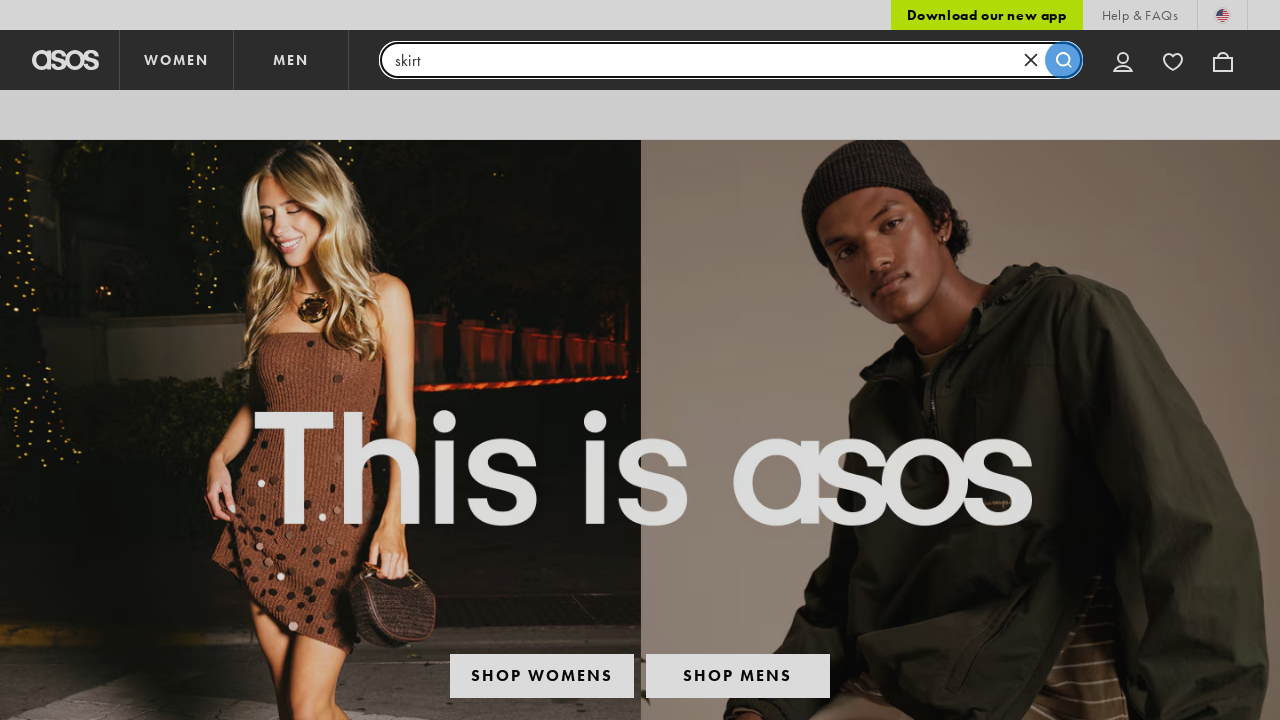

Pressed Enter to submit search for 'skirt' on input[type='search']
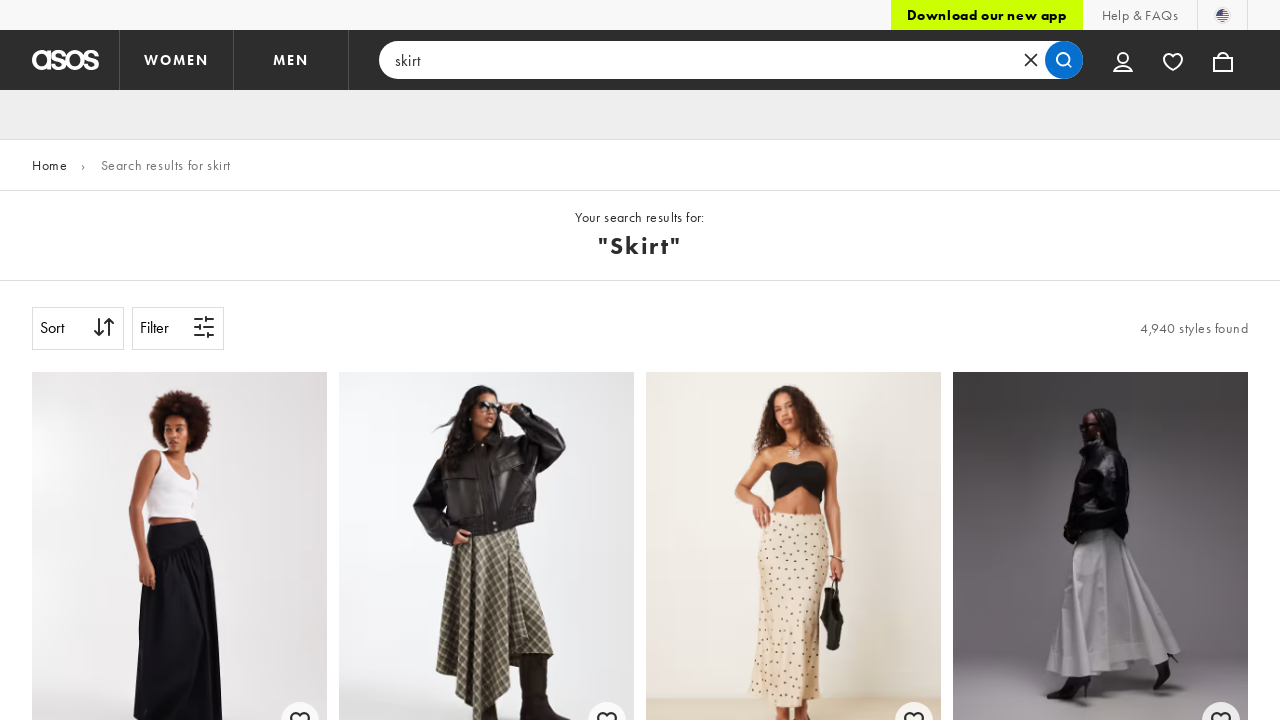

Verified search results page displays 'skirt' search term
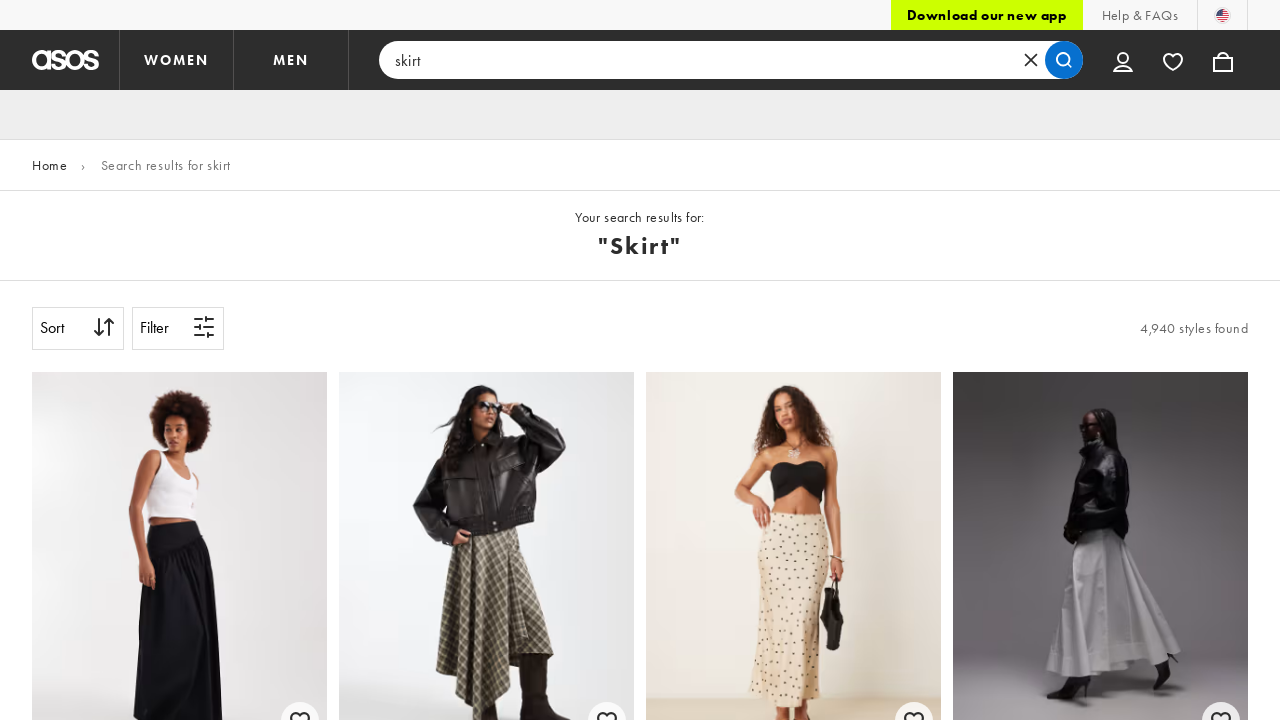

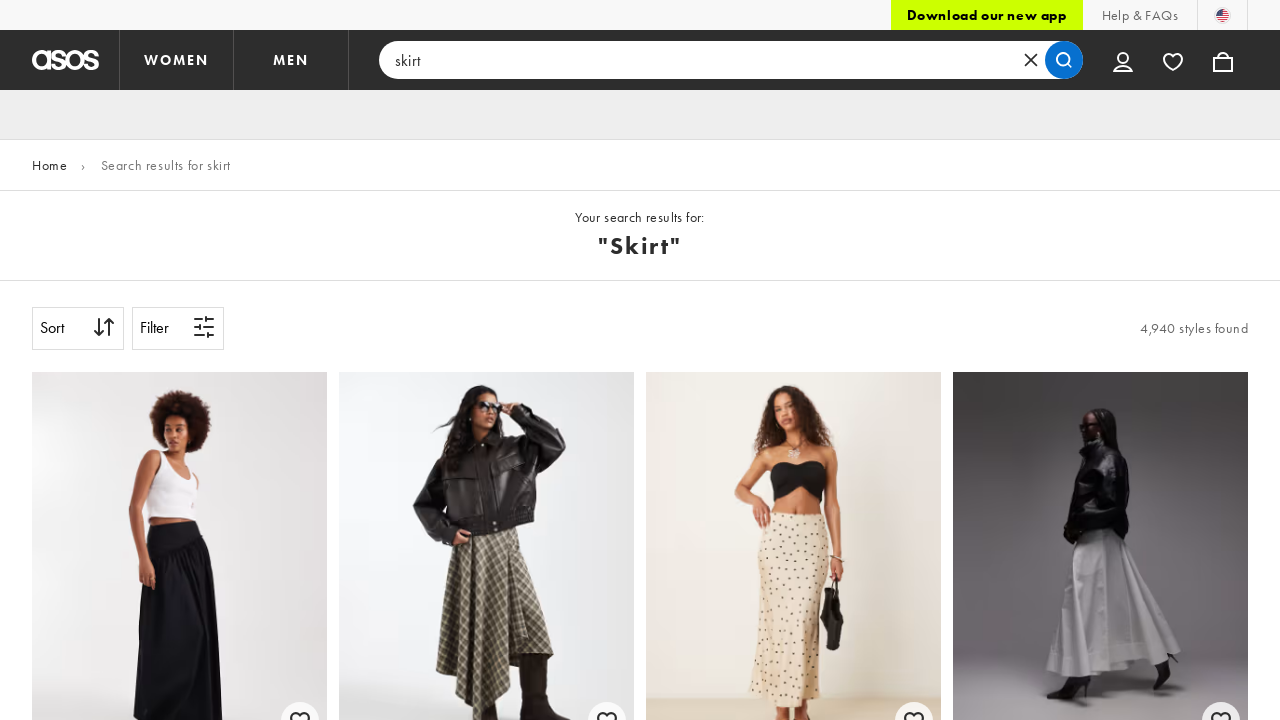